Tests the search functionality on python.org by searching for "print" and verifying that search results are displayed

Starting URL: https://www.python.org/

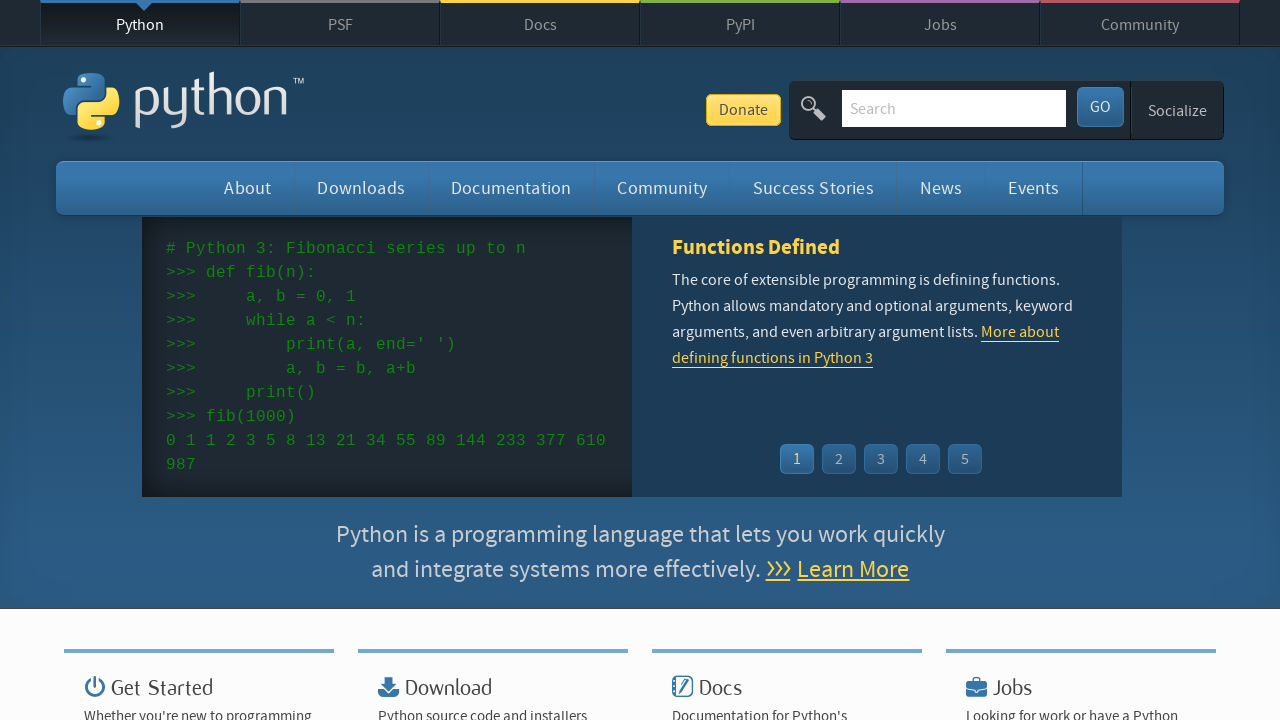

Filled search field with 'print' on #id-search-field
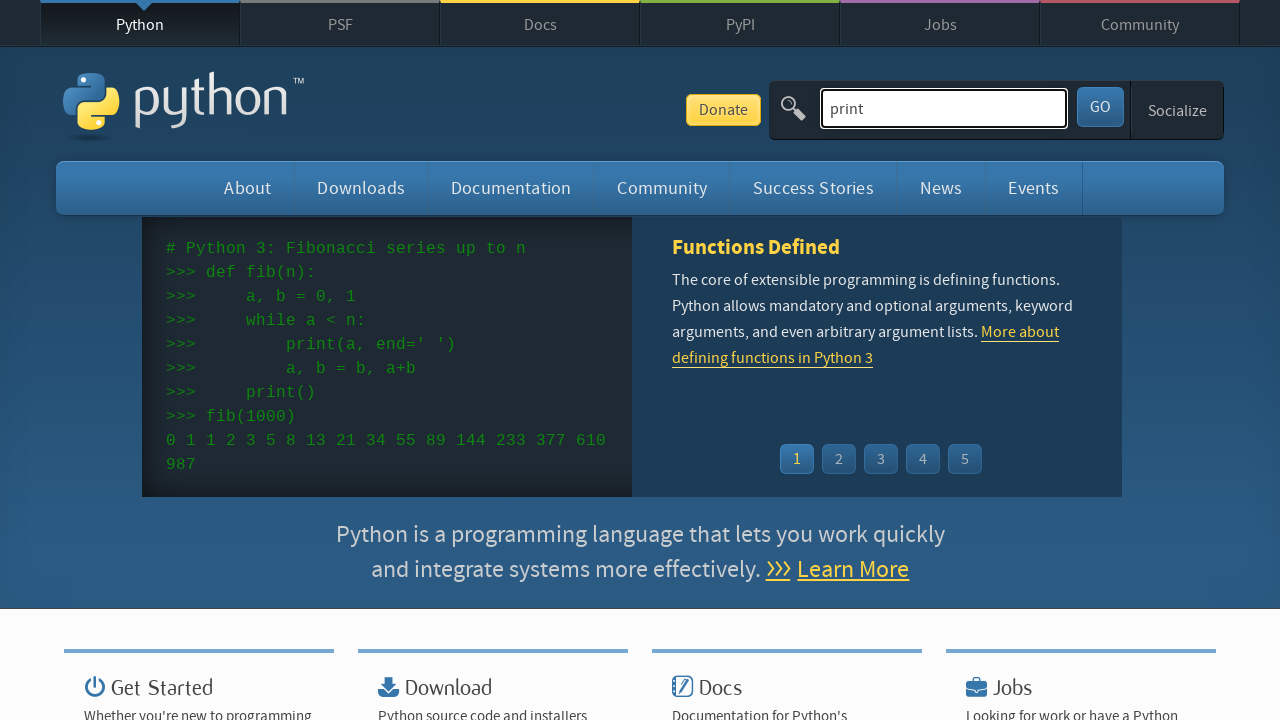

Clicked submit button to search at (1100, 107) on #submit
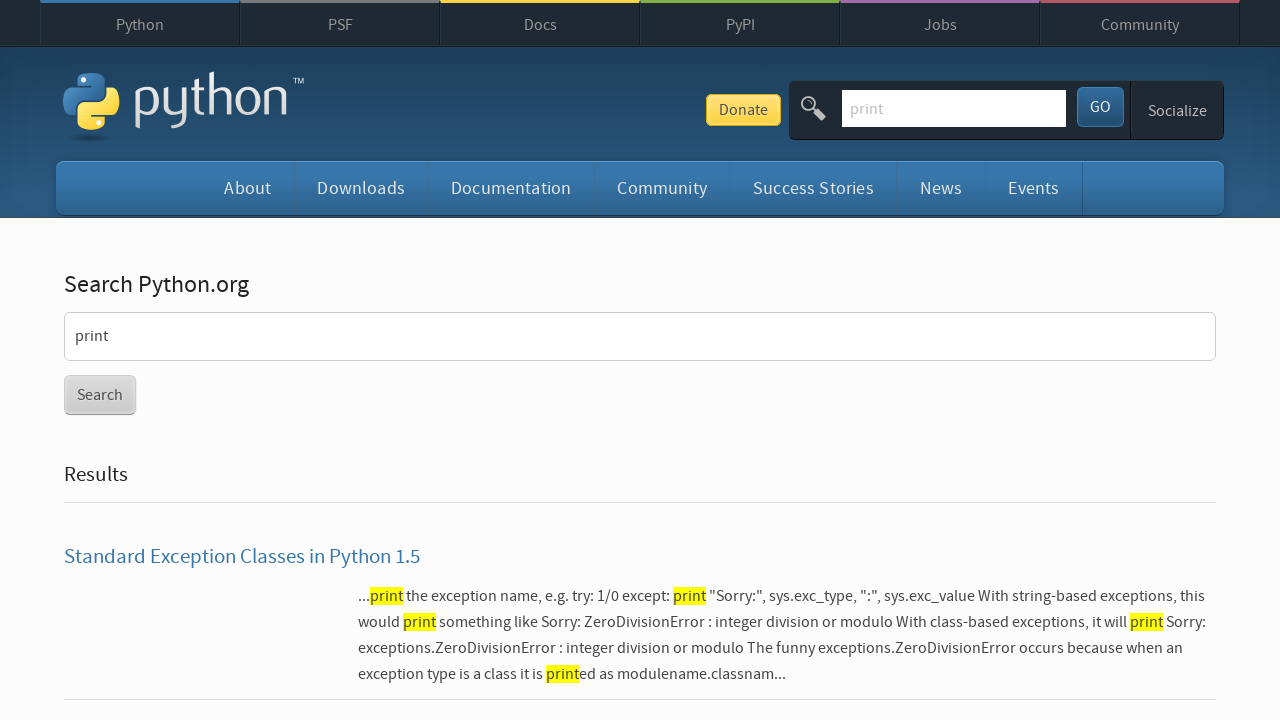

Search results loaded
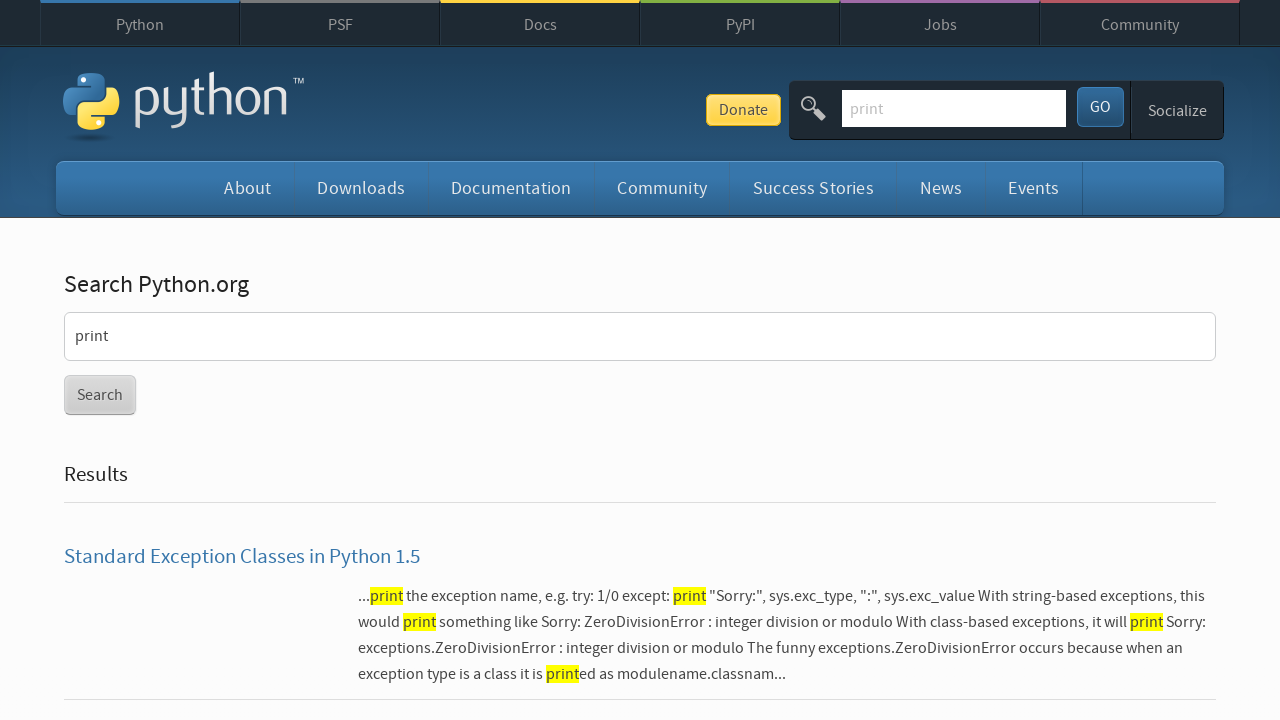

Found 20 search result items
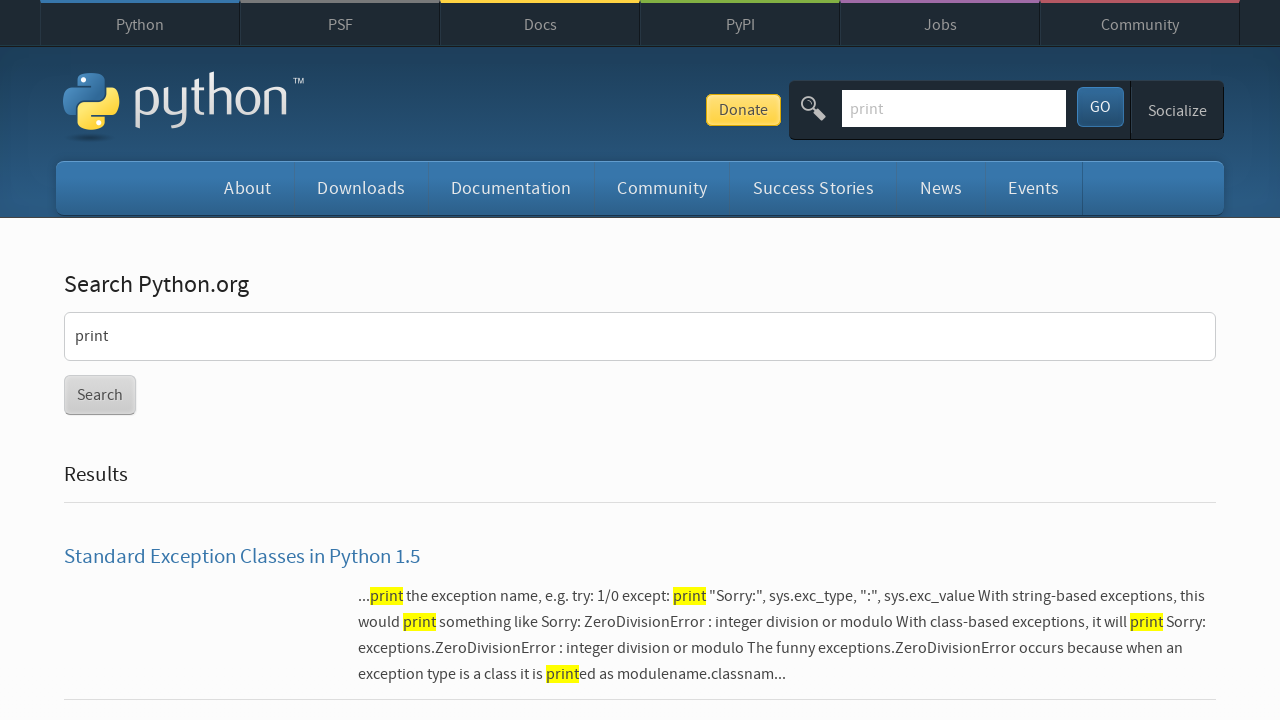

Verified that search results are present
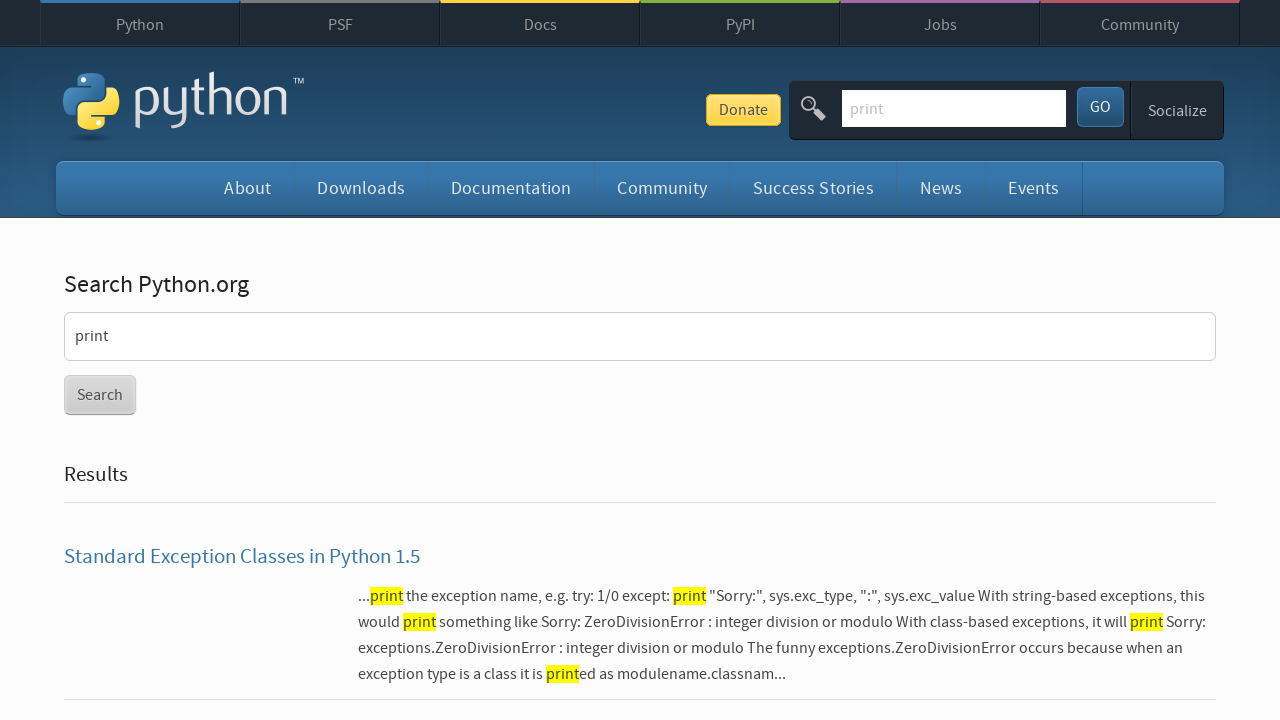

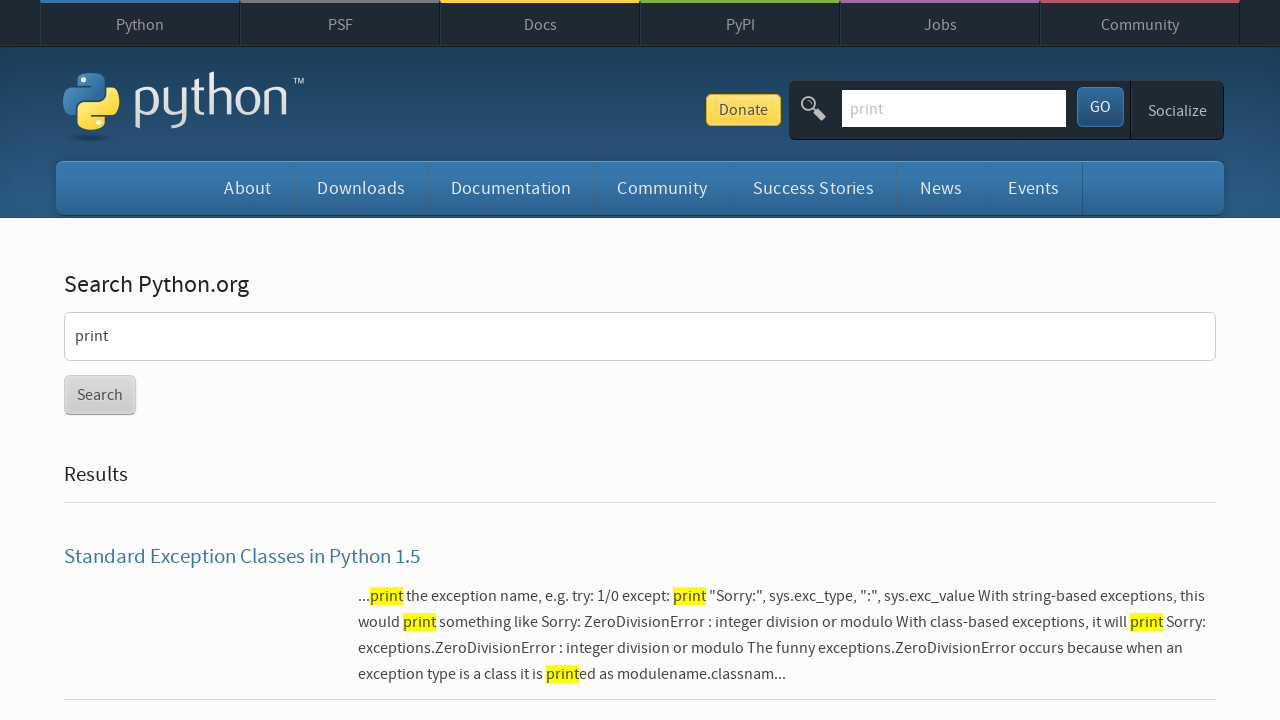